Tests JavaScript confirmation alert handling by clicking a button to trigger the alert, accepting it, and verifying the result message displays "You clicked: Ok"

Starting URL: http://the-internet.herokuapp.com/javascript_alerts

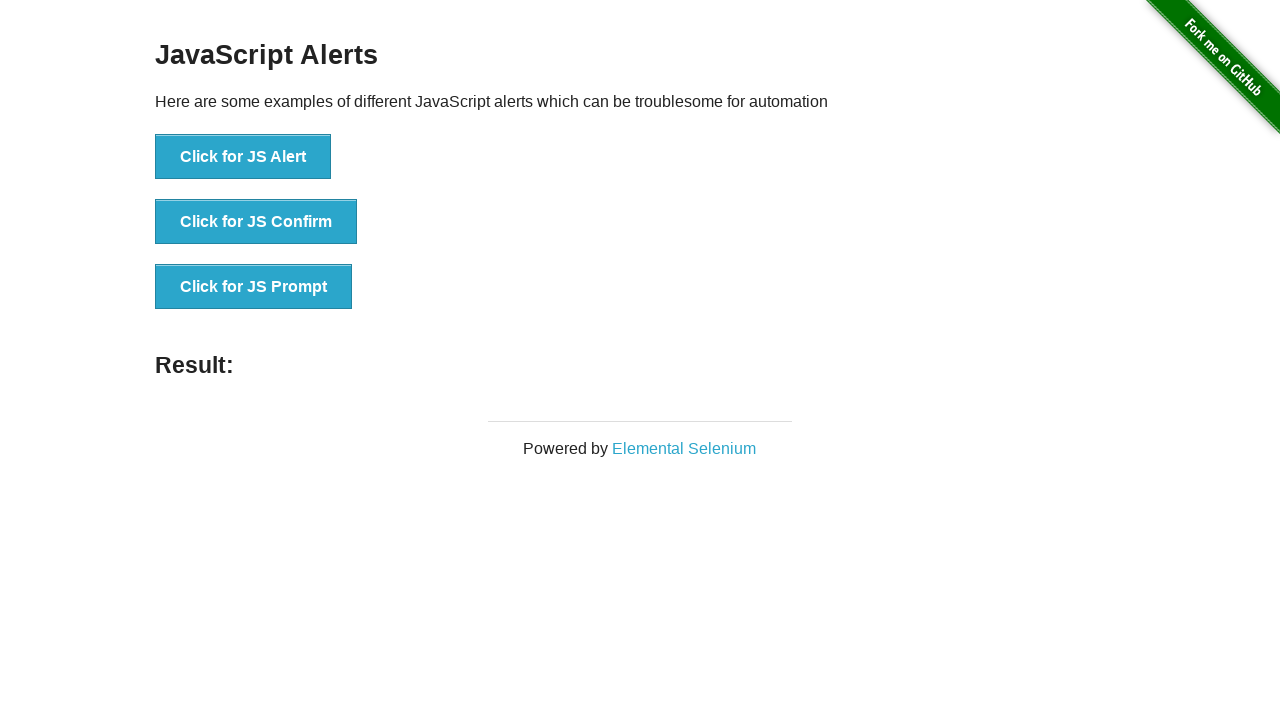

Clicked the confirmation alert button (second button) at (256, 222) on button >> nth=1
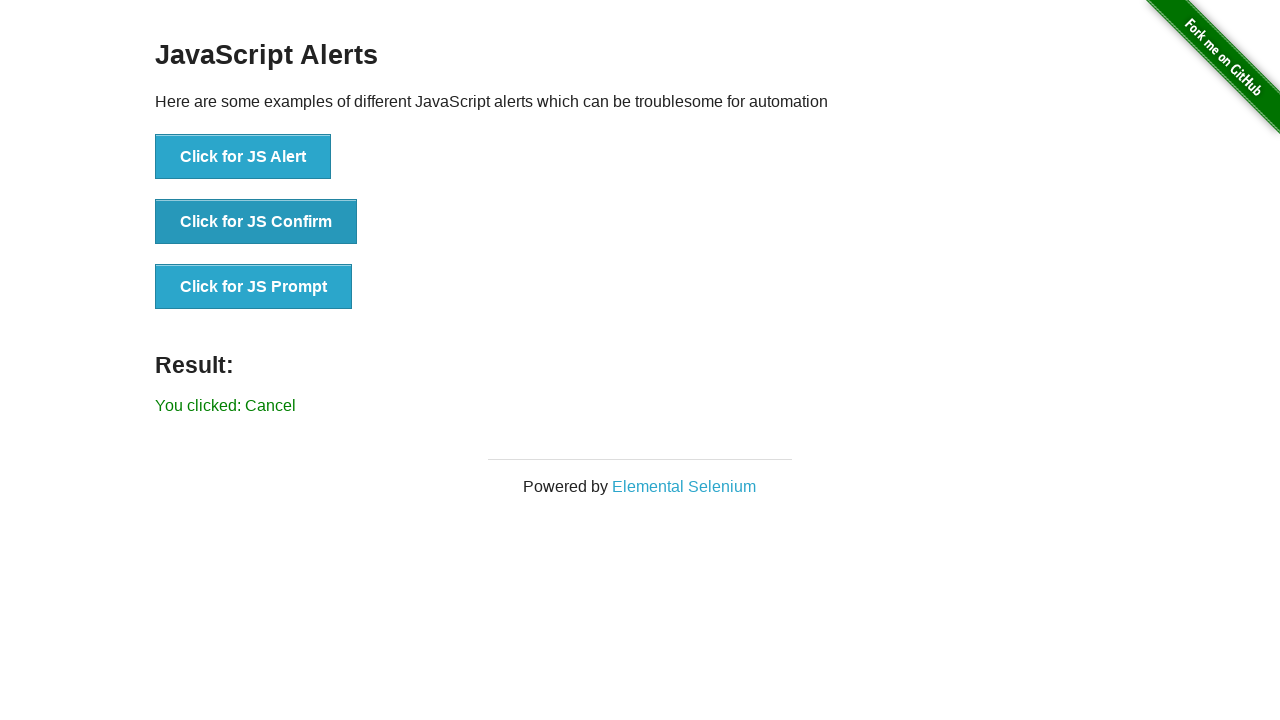

Set up dialog handler to accept confirmation alerts
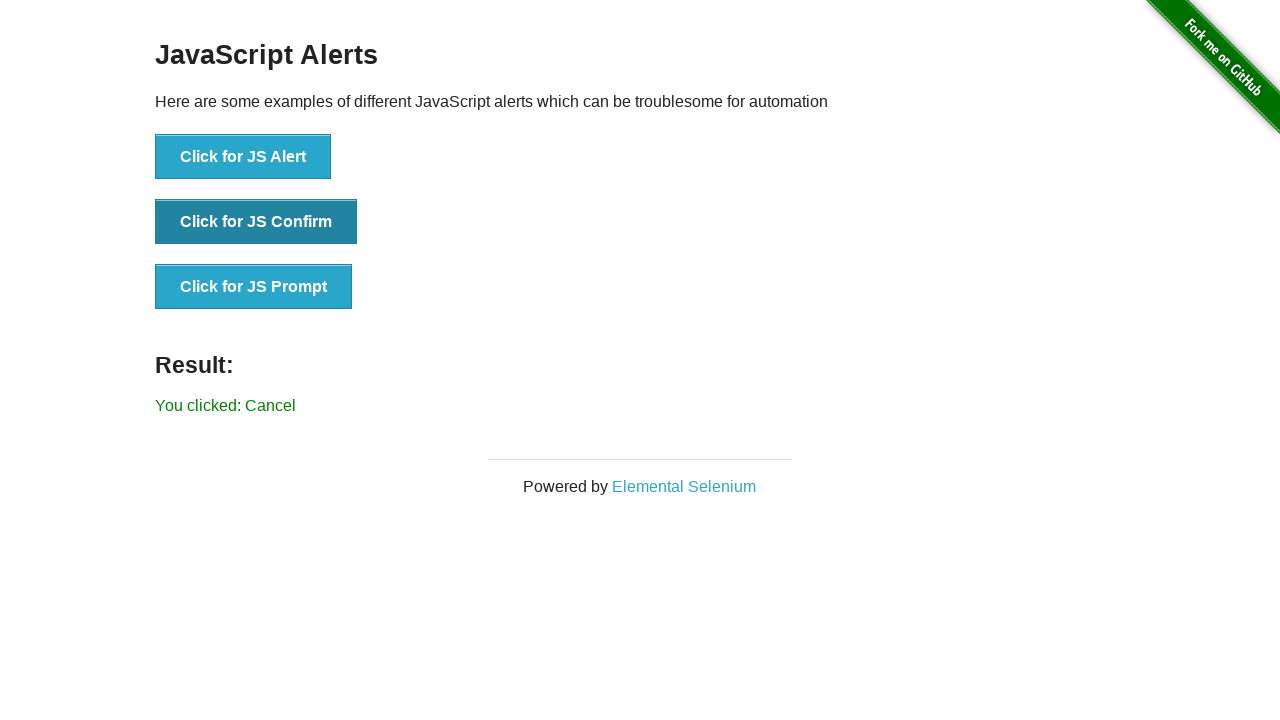

Re-clicked the confirmation alert button with handler in place at (256, 222) on button >> nth=1
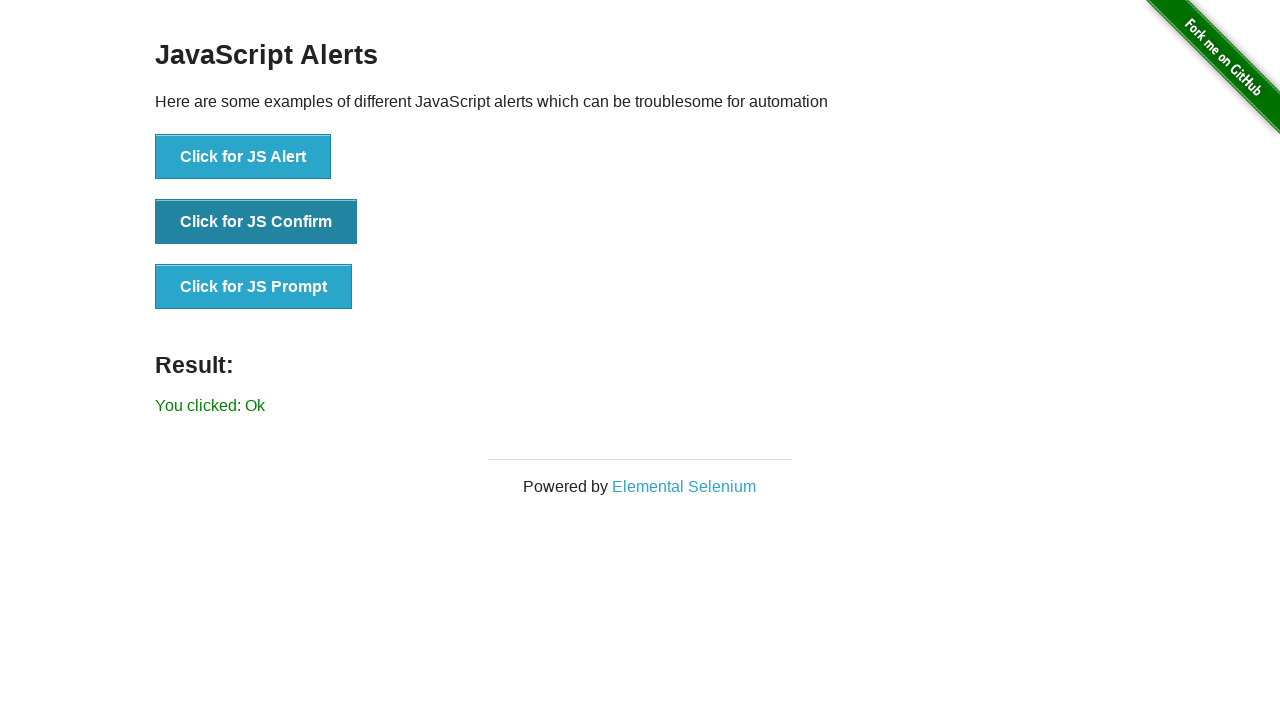

Result message element loaded
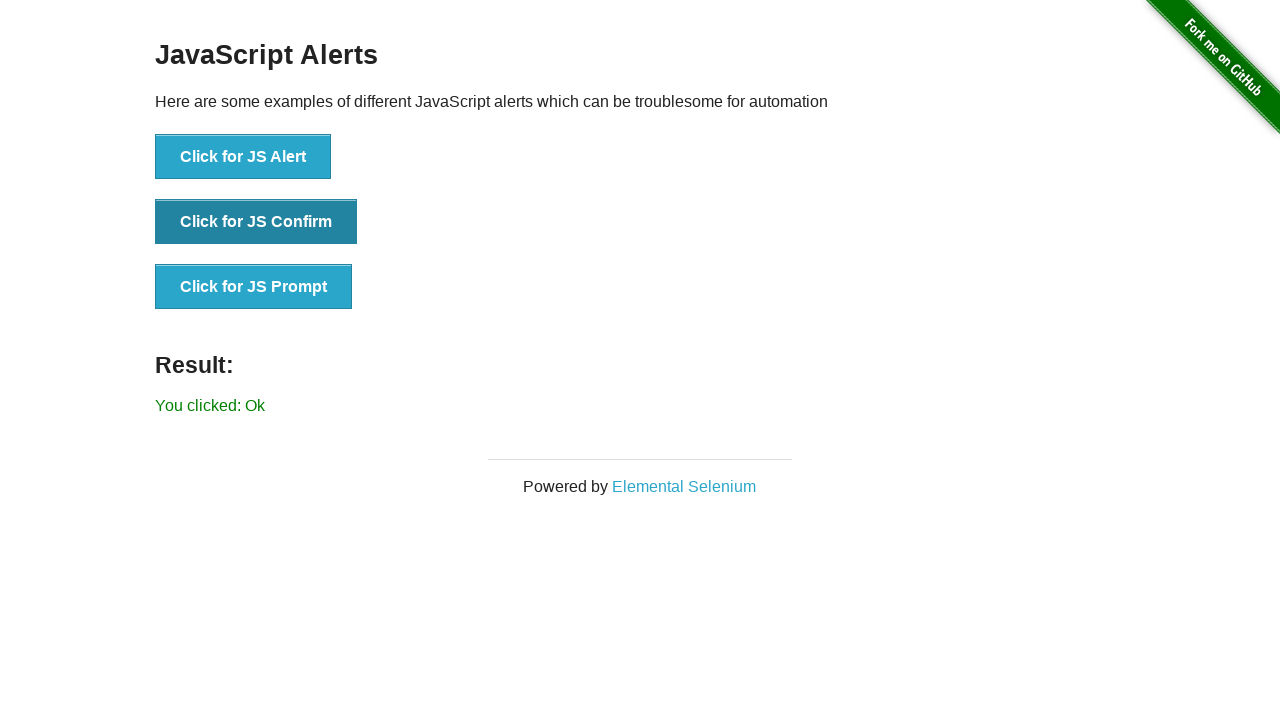

Retrieved result text from page
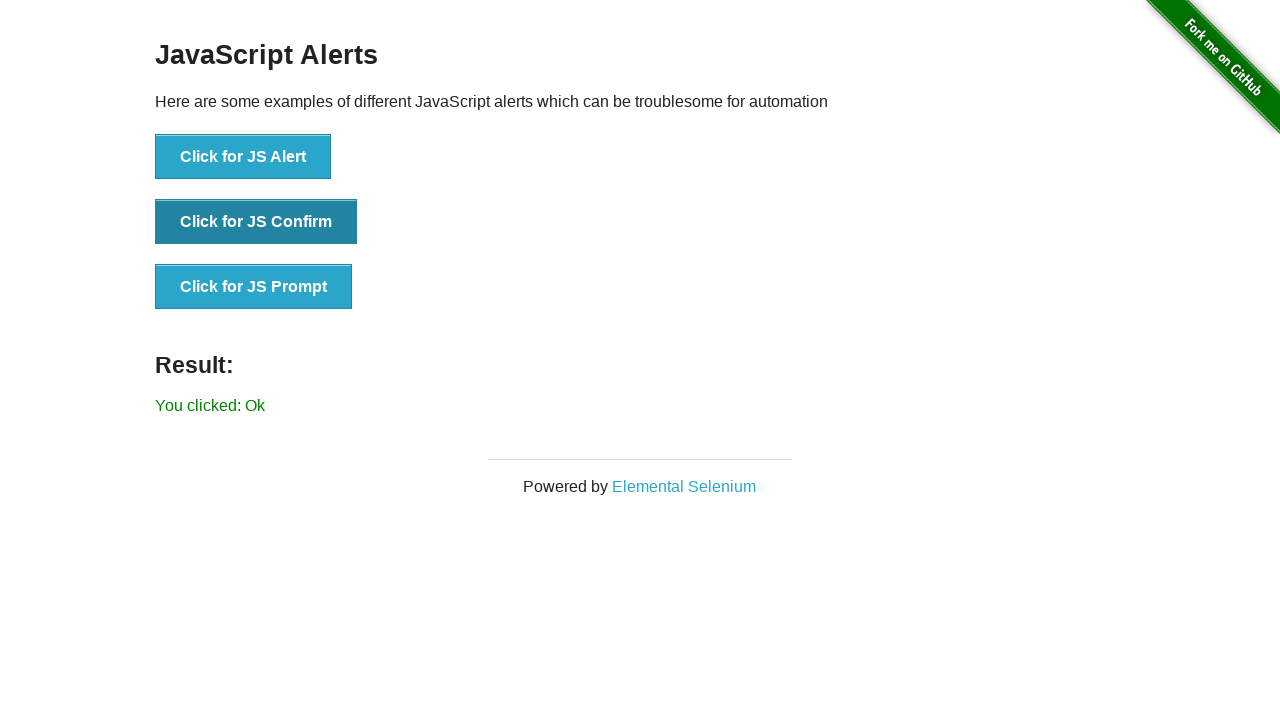

Verified result text is 'You clicked: Ok'
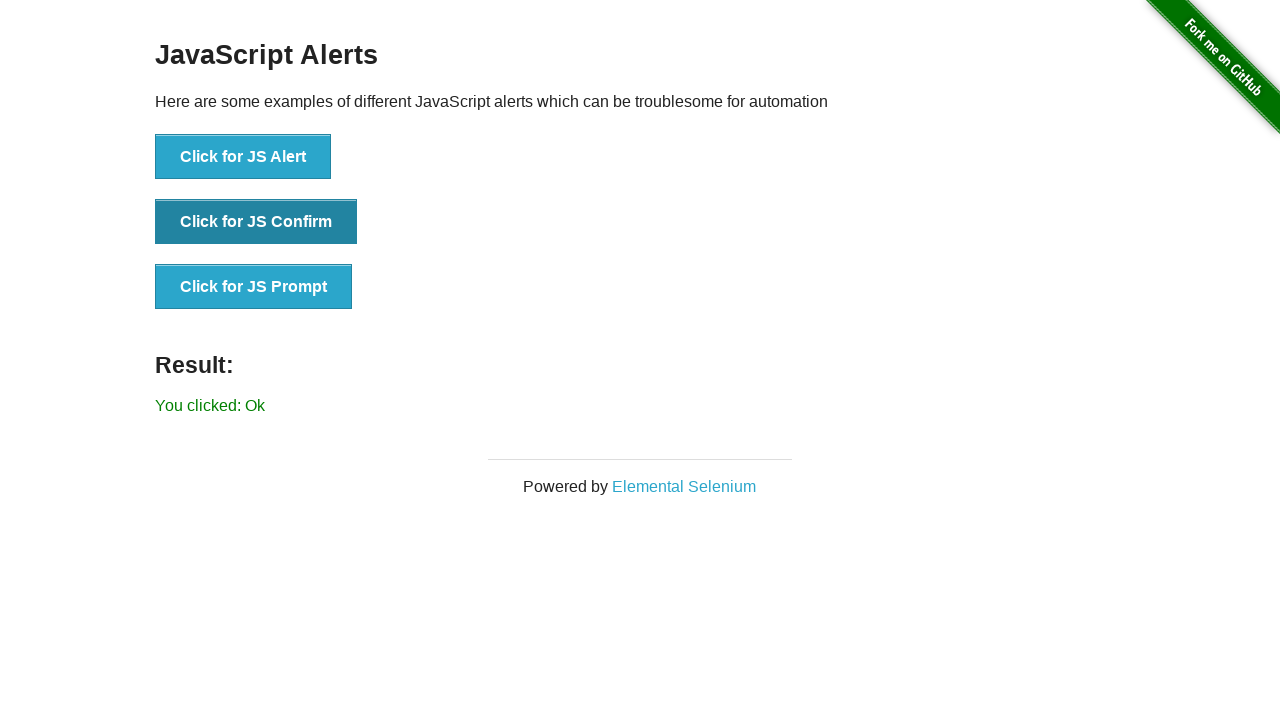

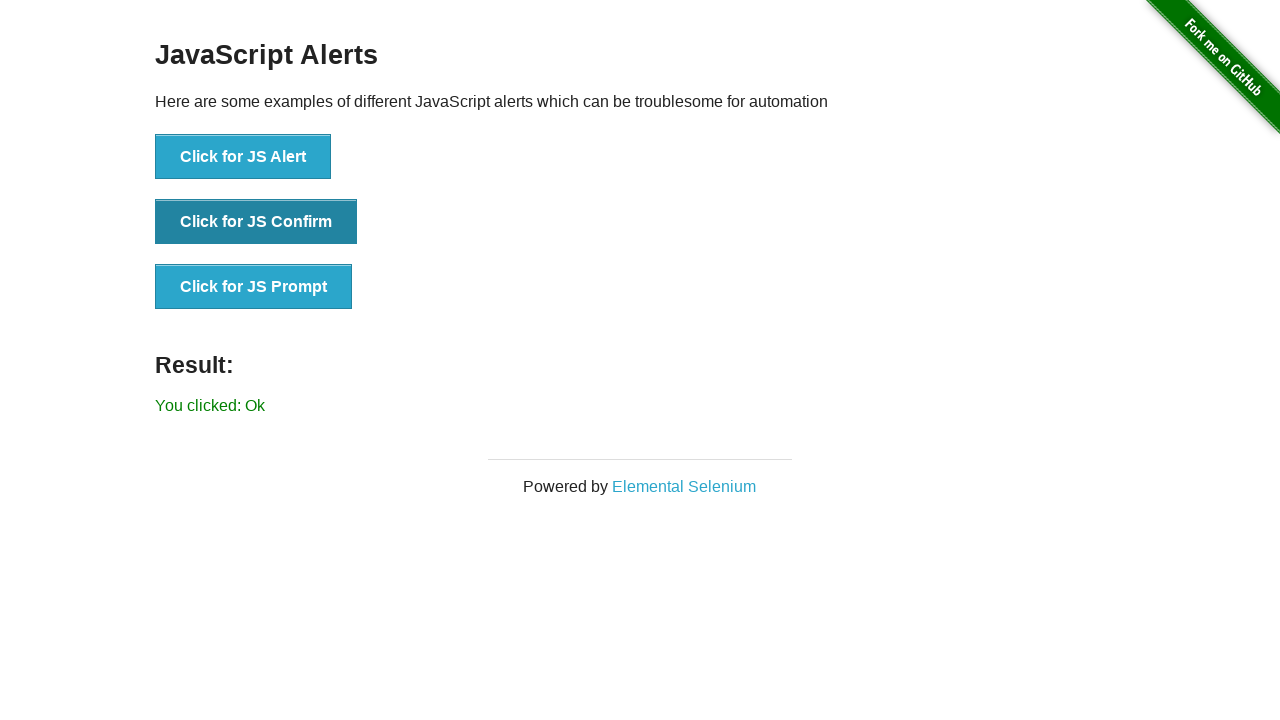